Tests iframe handling by switching to an embedded iframe, verifying that default content text is visible, then switching back to the parent frame and clicking on the "Elemental Selenium" link.

Starting URL: https://the-internet.herokuapp.com/iframe

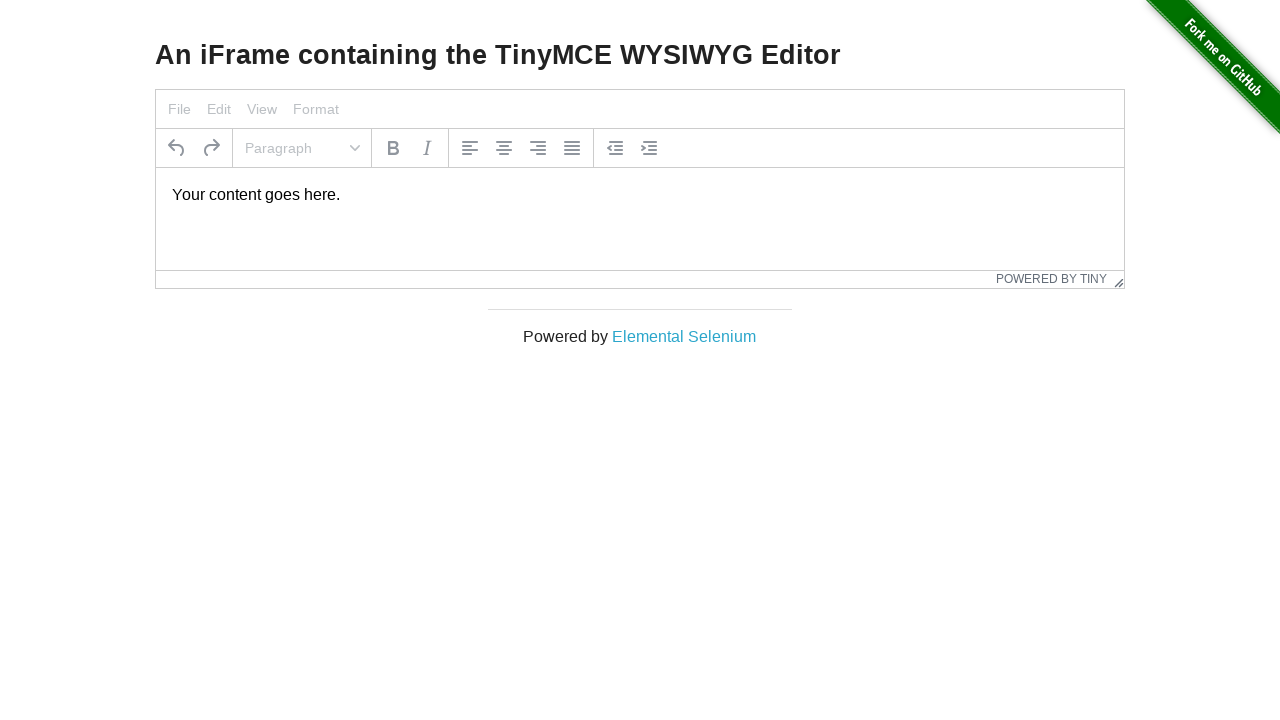

Navigated to iframe test page
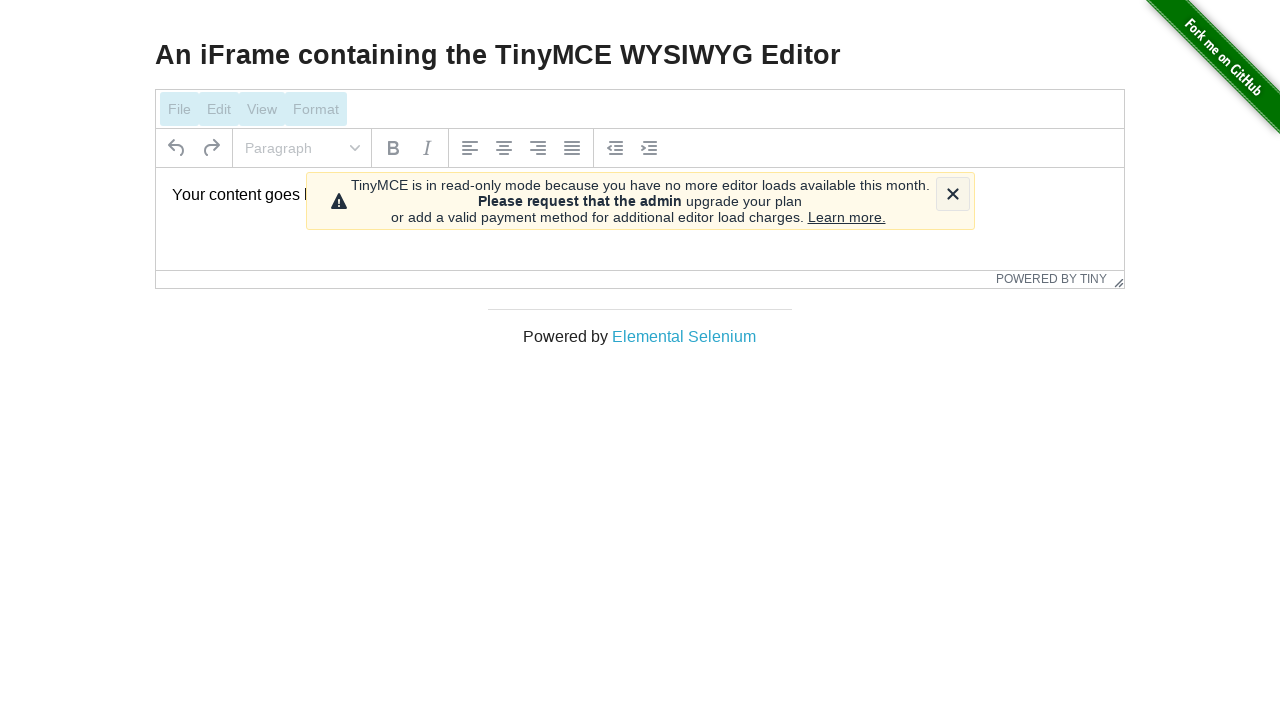

Located embedded iframe with mce_0_ifr selector
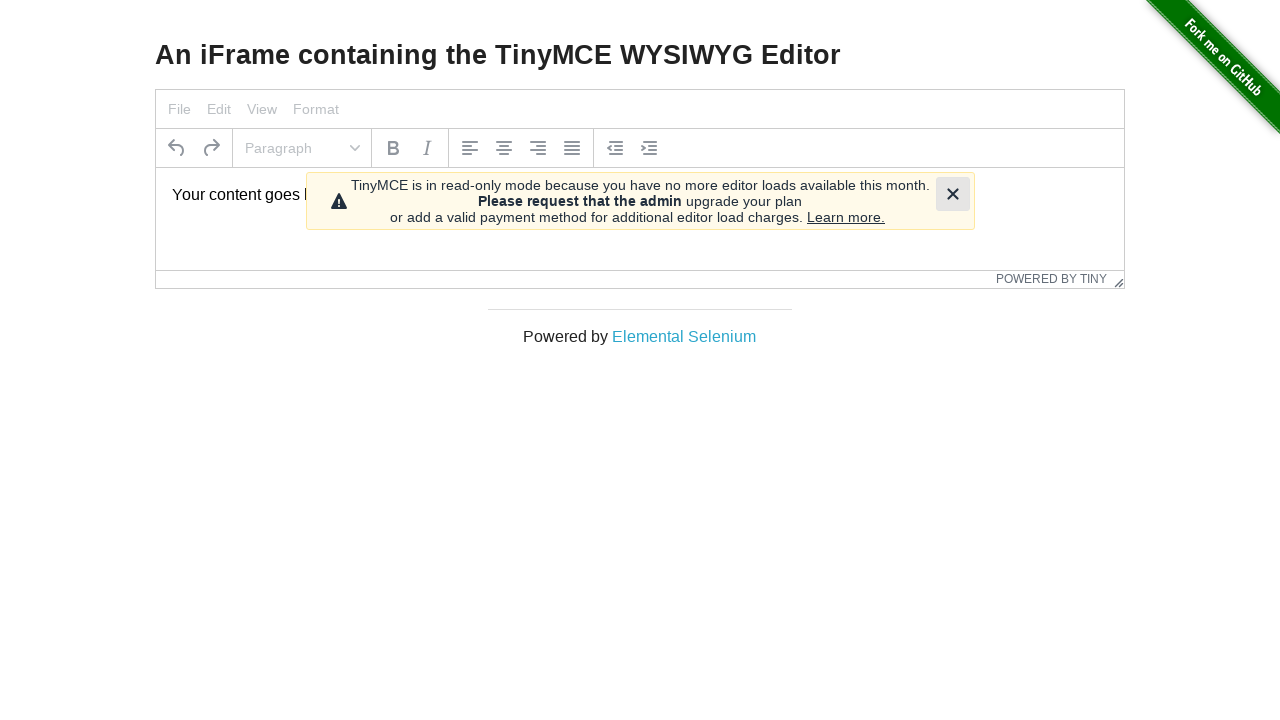

Located default content text element inside iframe
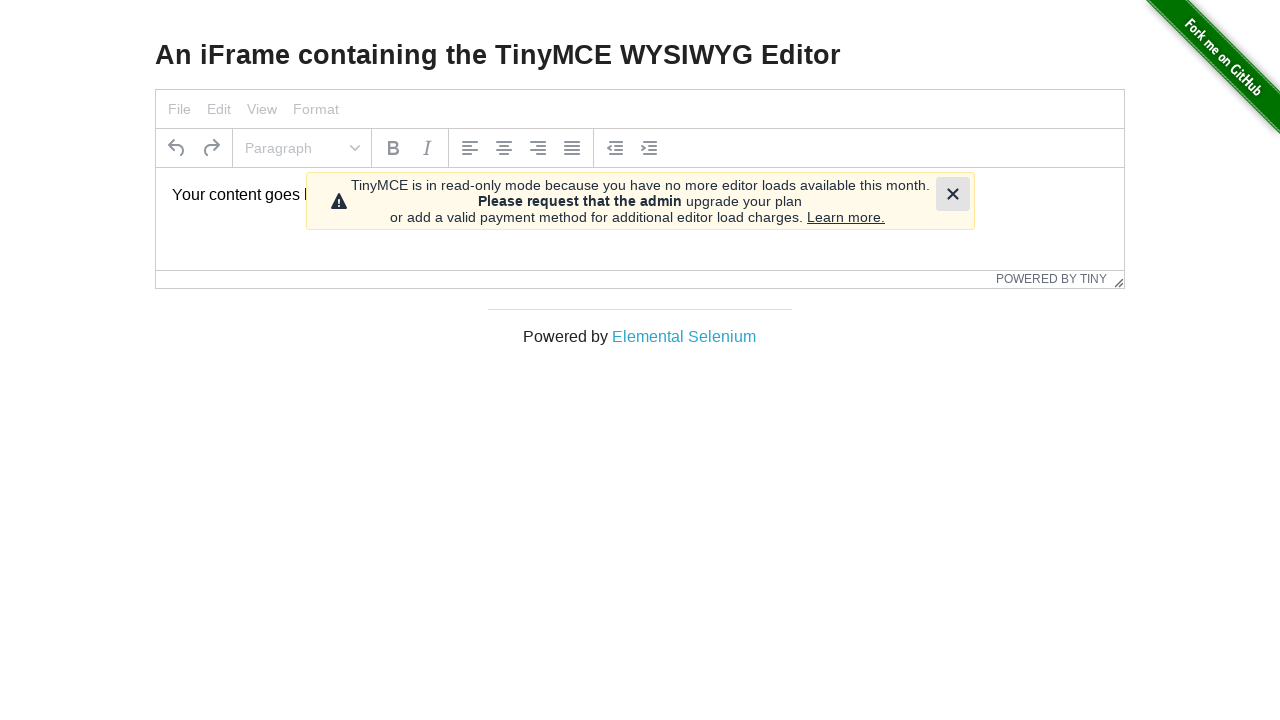

Default content text became visible in iframe
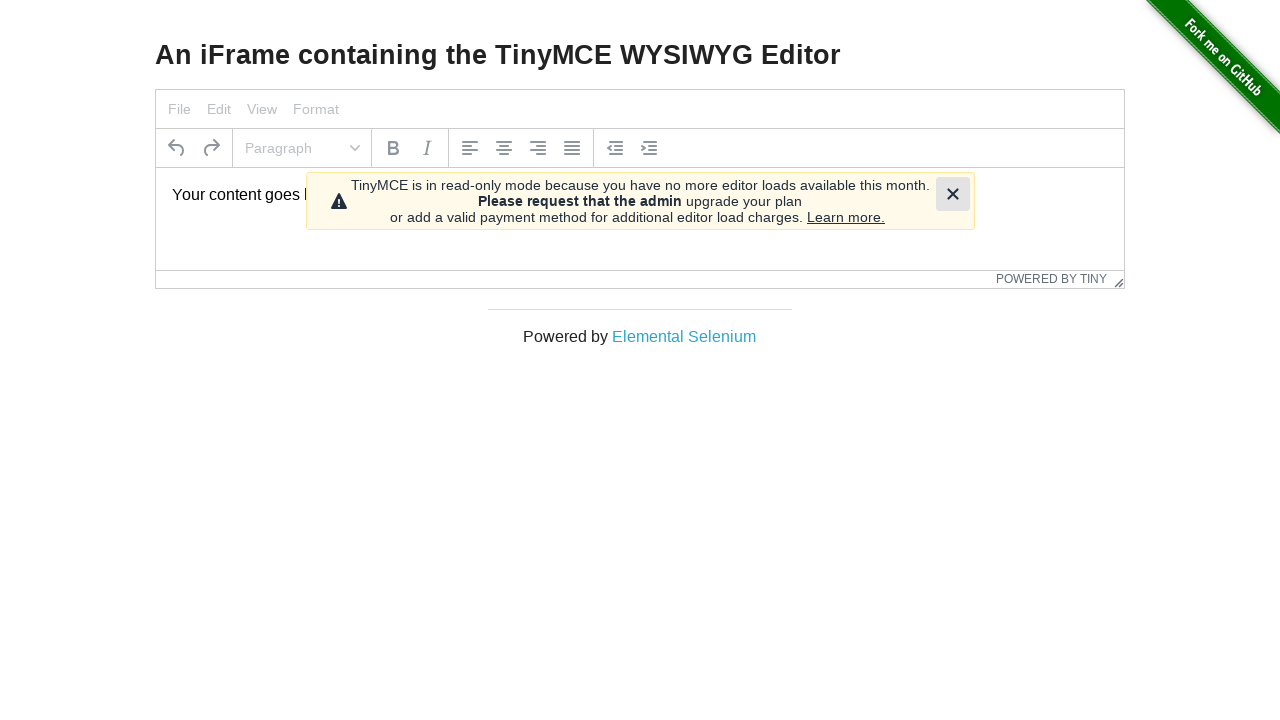

Verified default content text is visible in iframe
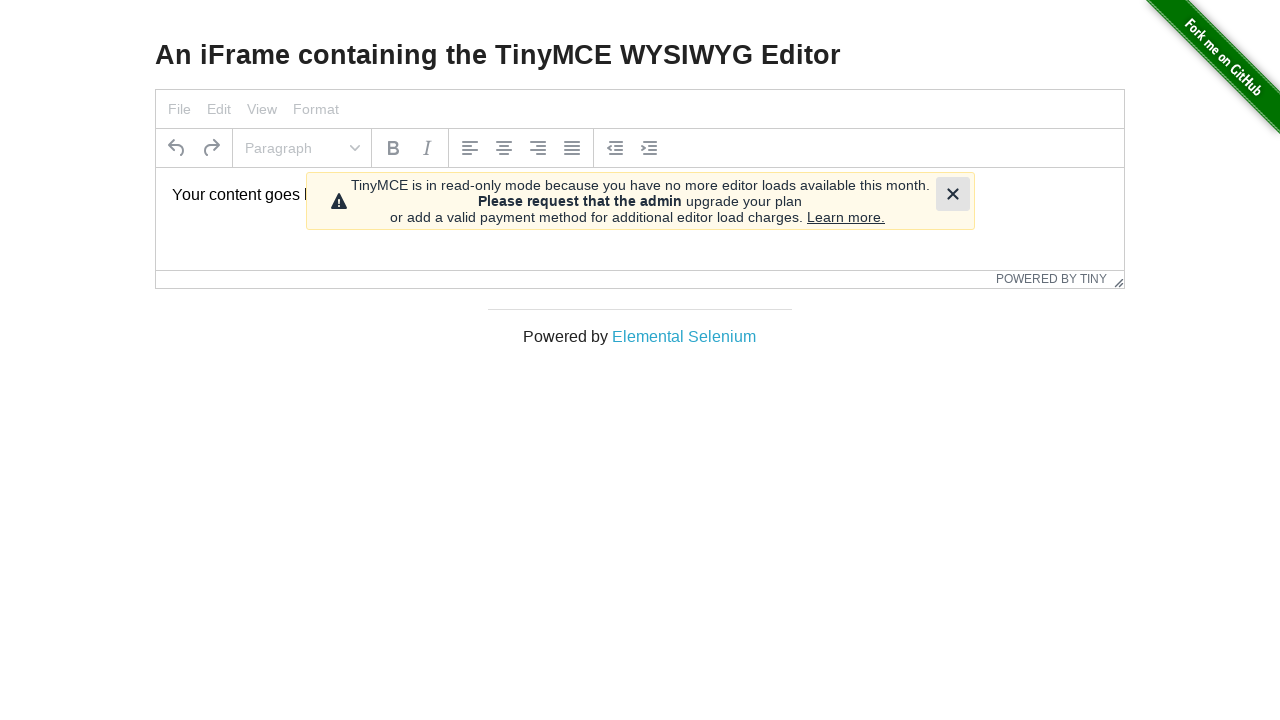

Clicked 'Elemental Selenium' link in parent page at (684, 336) on xpath=//a[text()='Elemental Selenium']
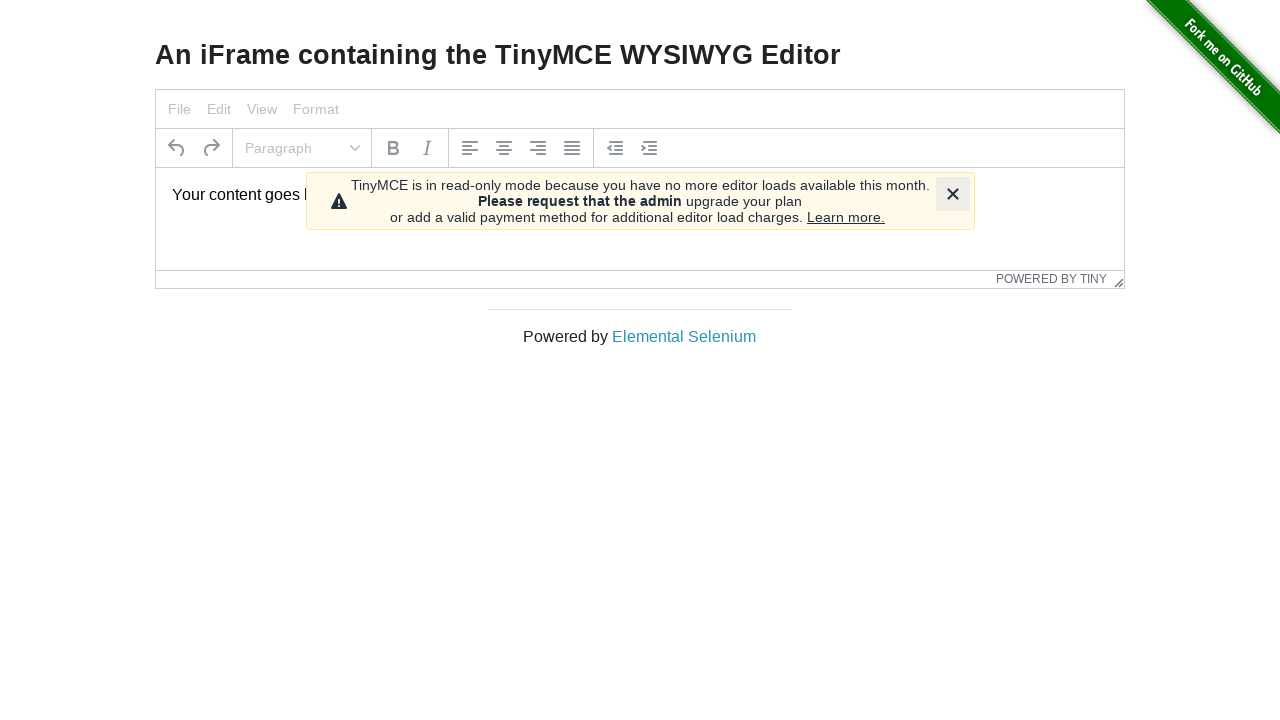

Navigation to Elemental Selenium page completed
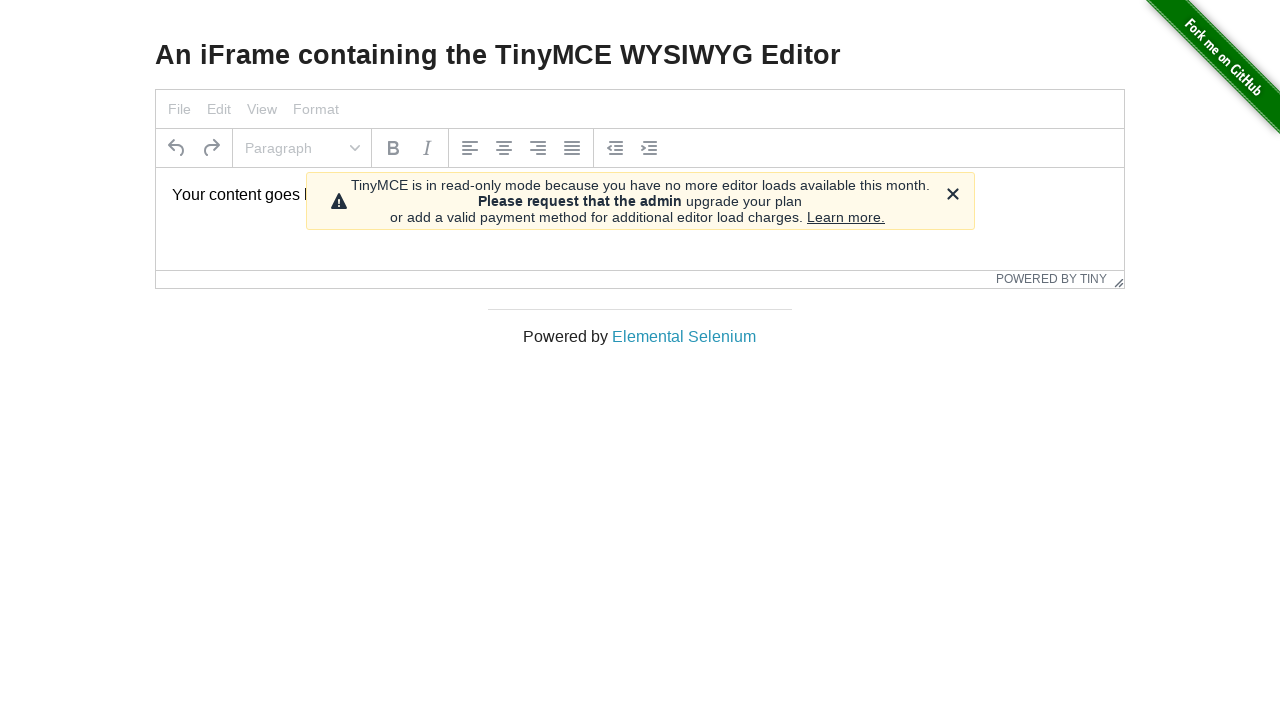

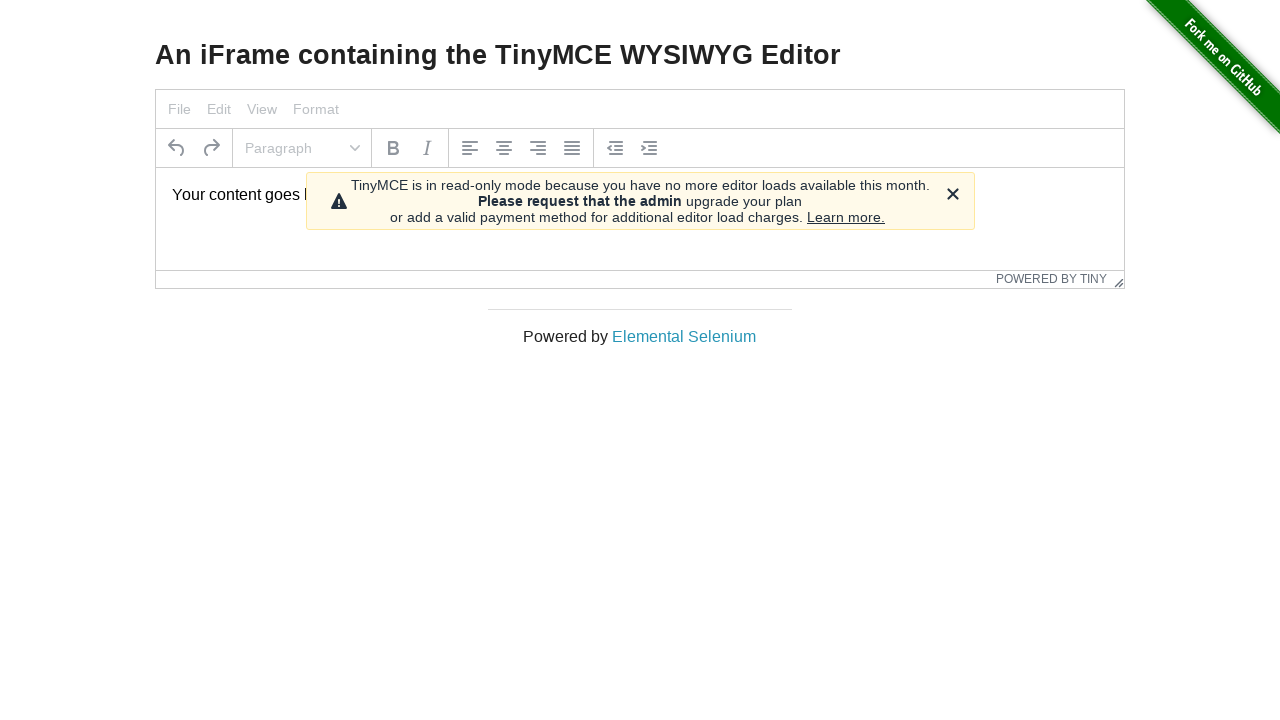